Tests a form submission by filling in name, email, and address fields, then verifying the entered values

Starting URL: http://demoqa.com/text-box

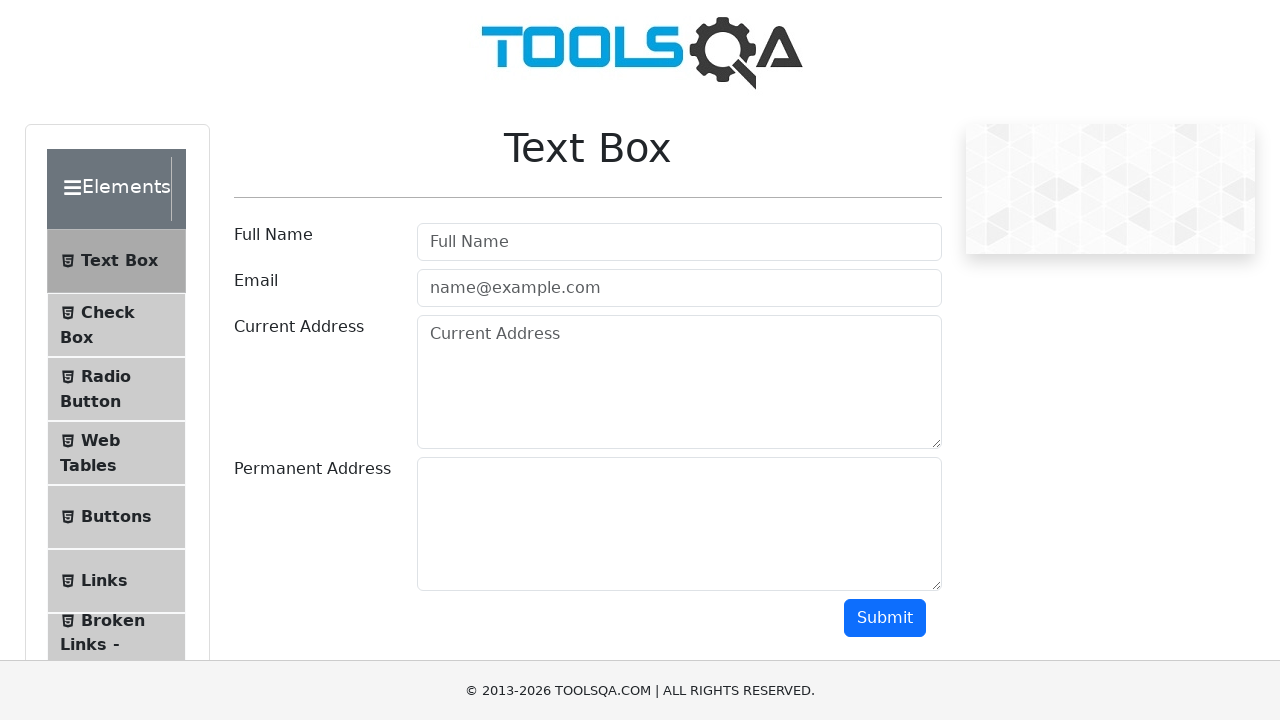

Filled in full name field with 'Automation' on input[placeholder='Full Name']
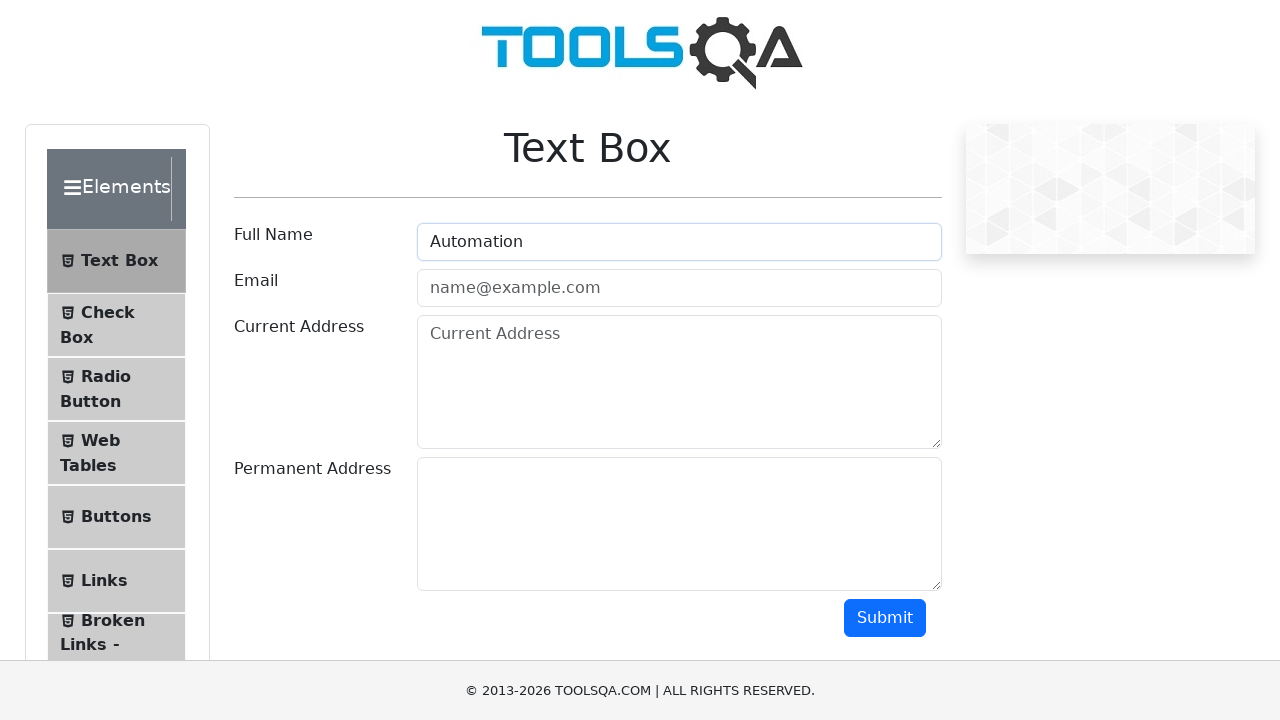

Filled in email field with 'Testing@gmail.com' on input[placeholder='name@example.com']
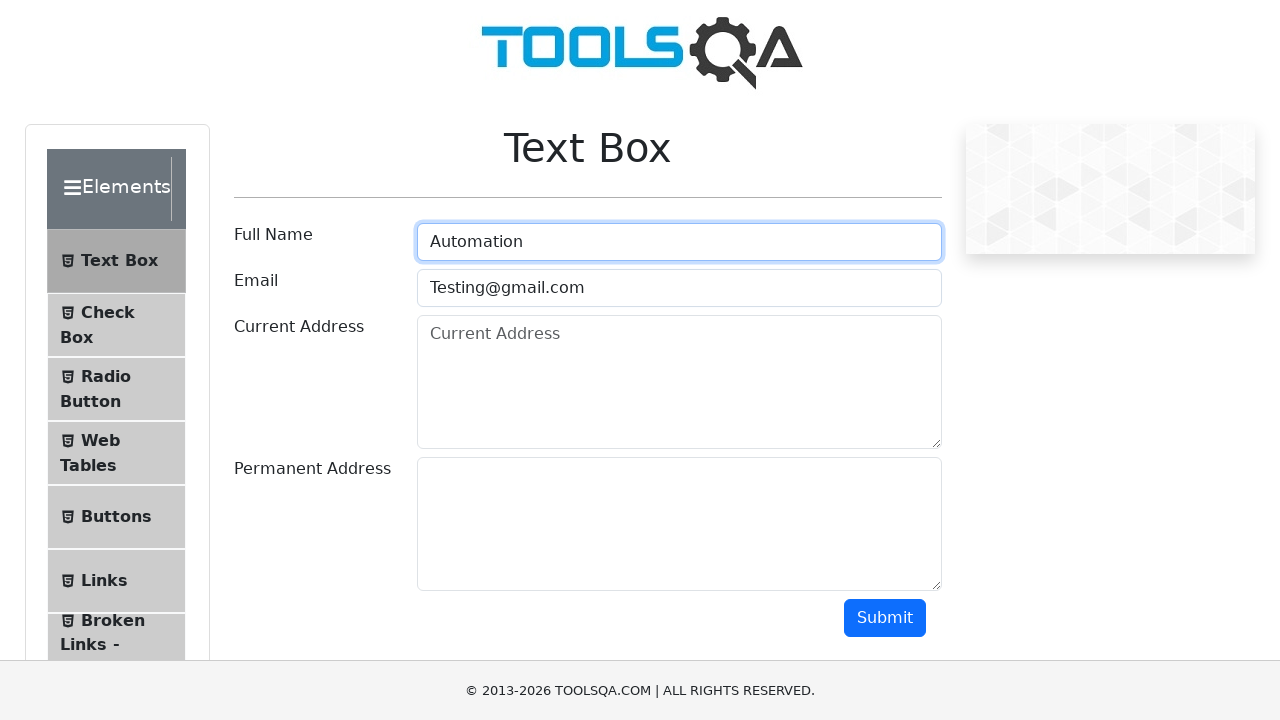

Filled in current address field with 'Testing Current Address' on *[placeholder='Current Address']
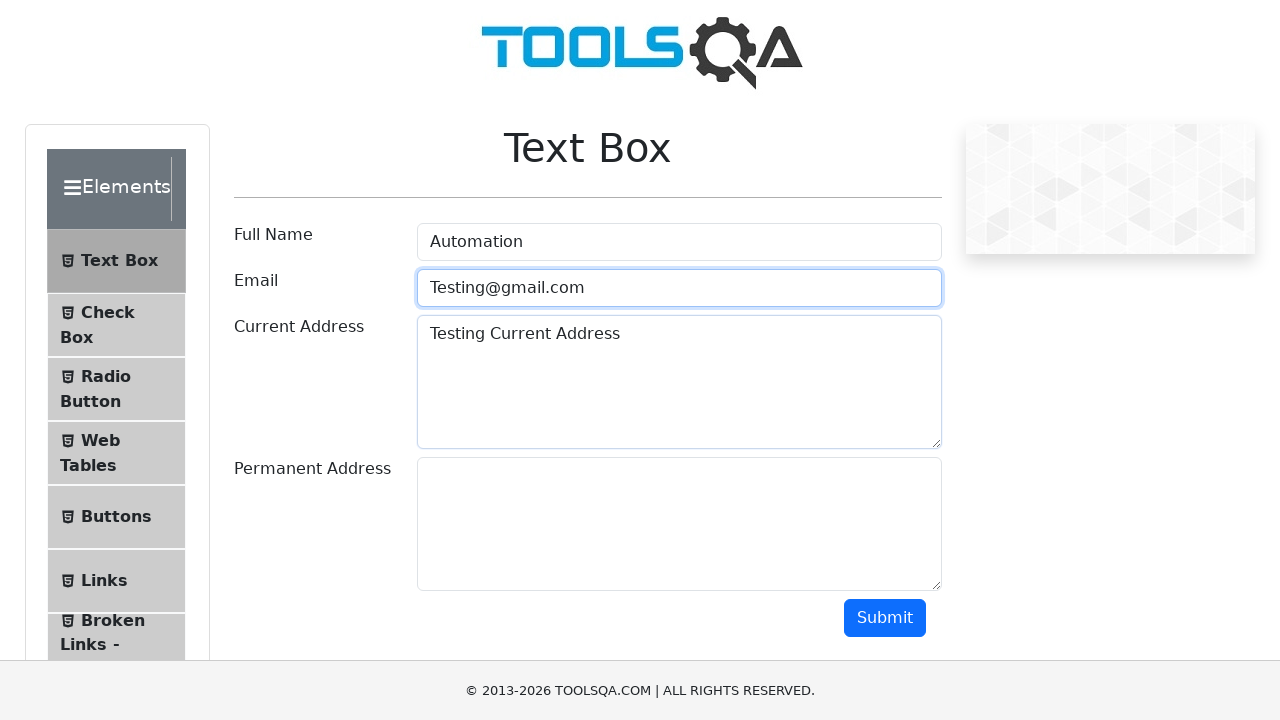

Filled in permanent address field with 'Testing Permanent Address' on textarea#permanentAddress
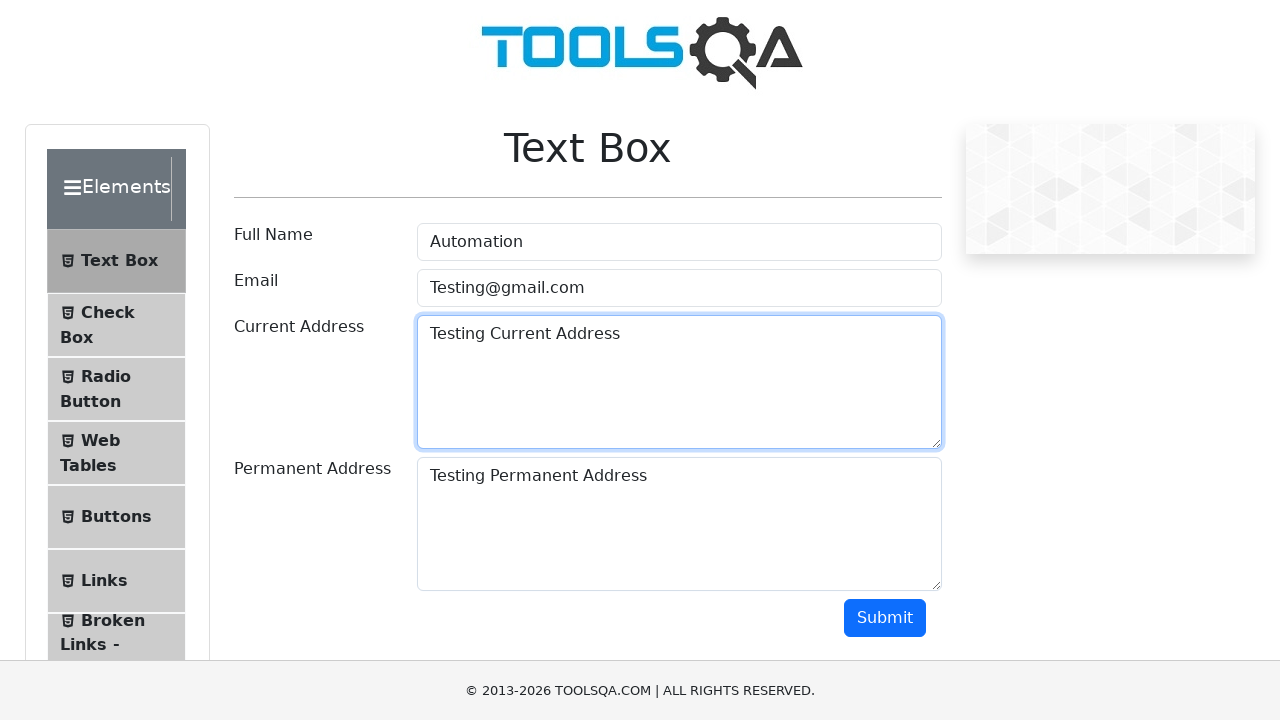

Scrolled to bottom of page
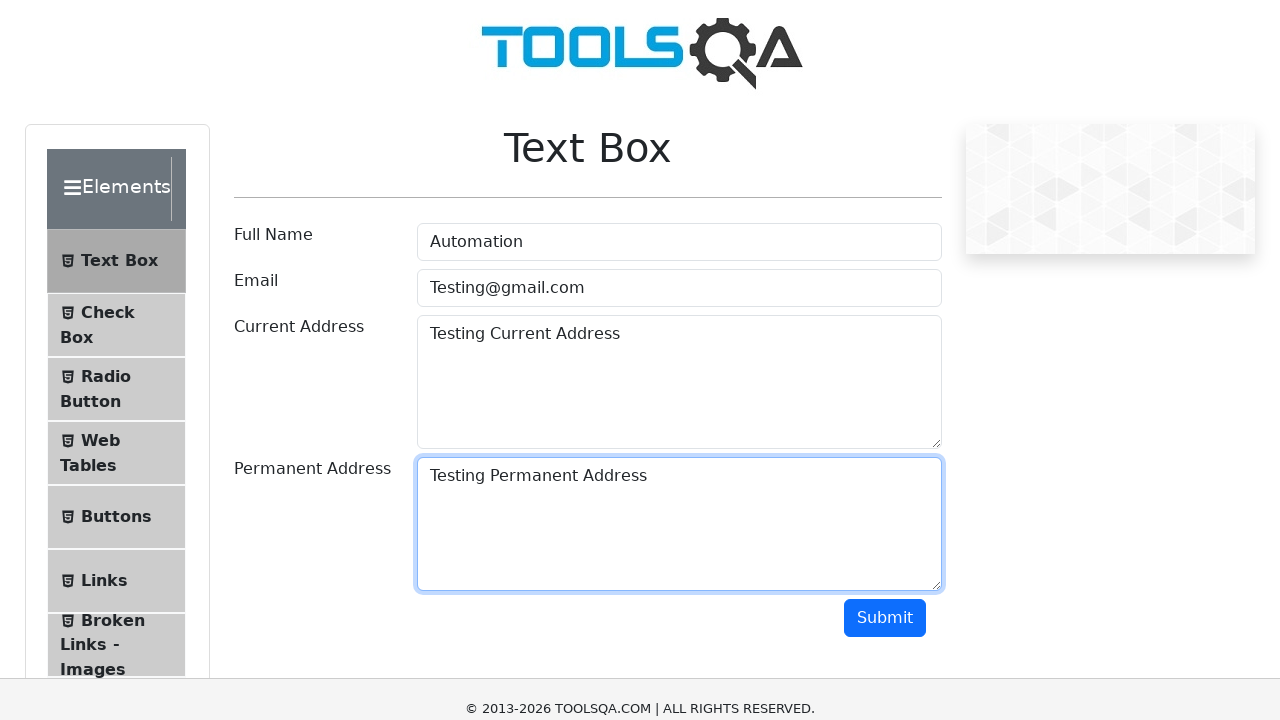

Clicked submit button to submit form at (885, 19) on button#submit
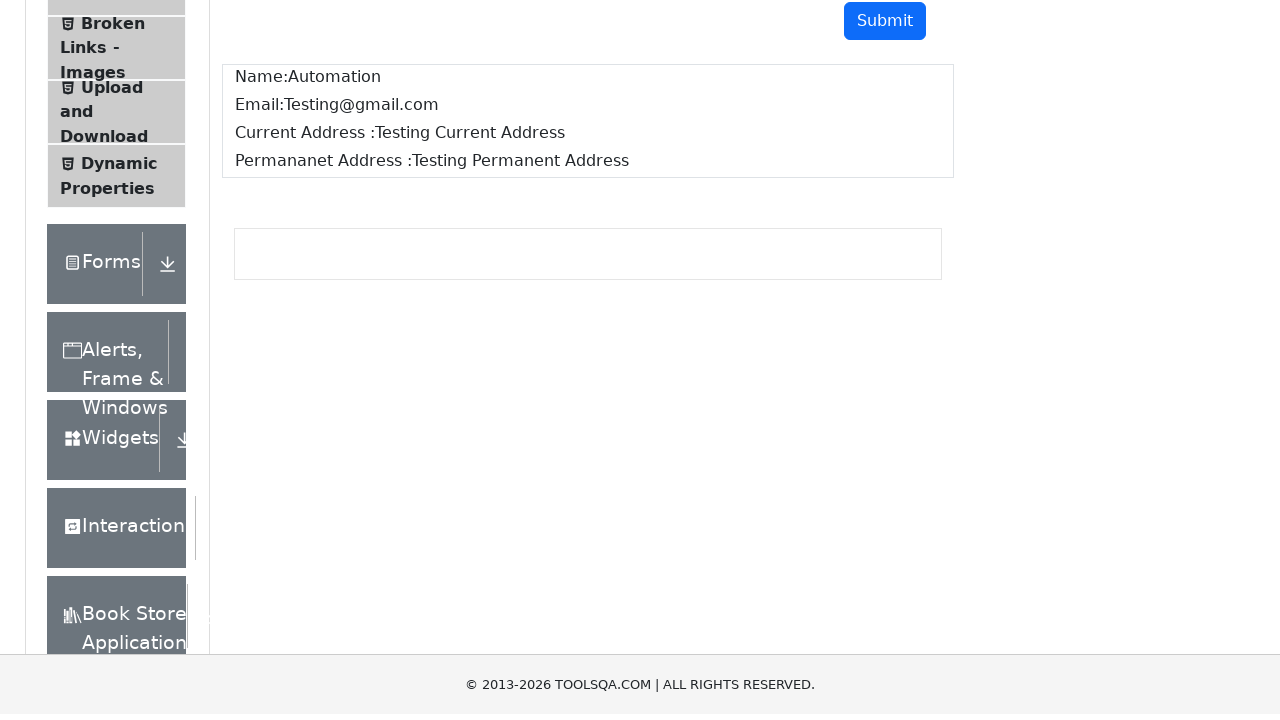

Waited 1000ms for form submission to complete
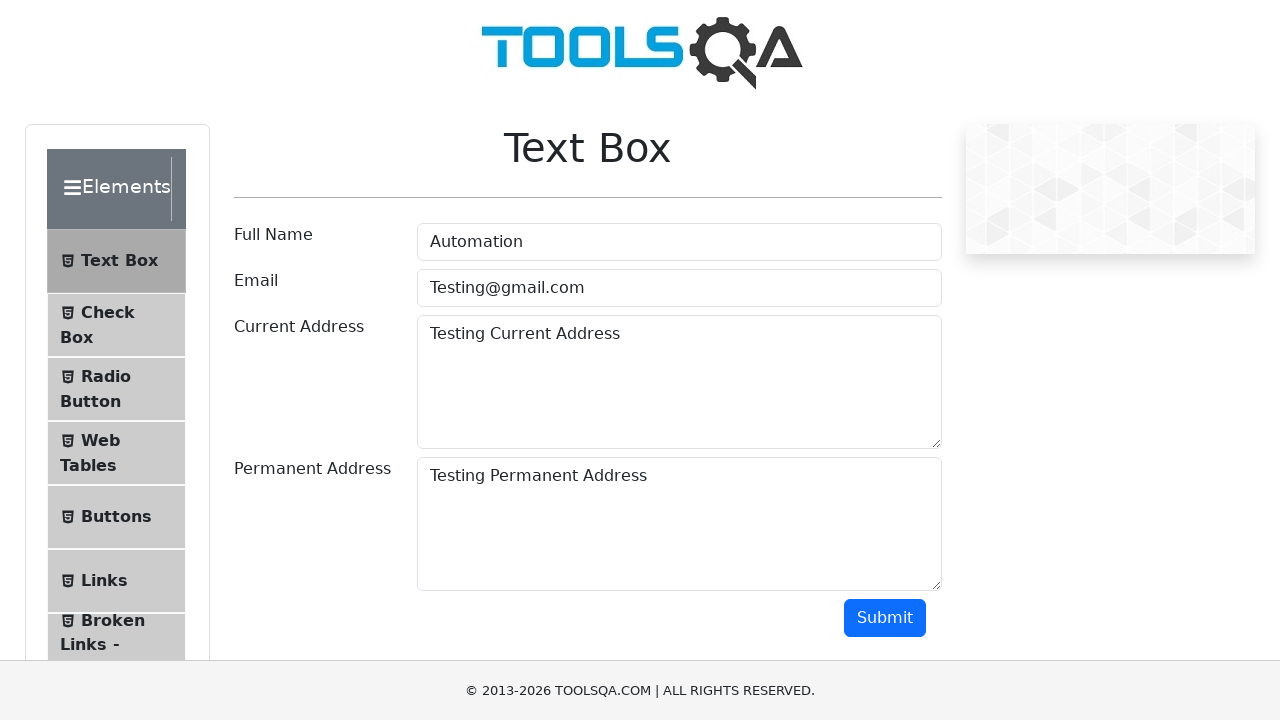

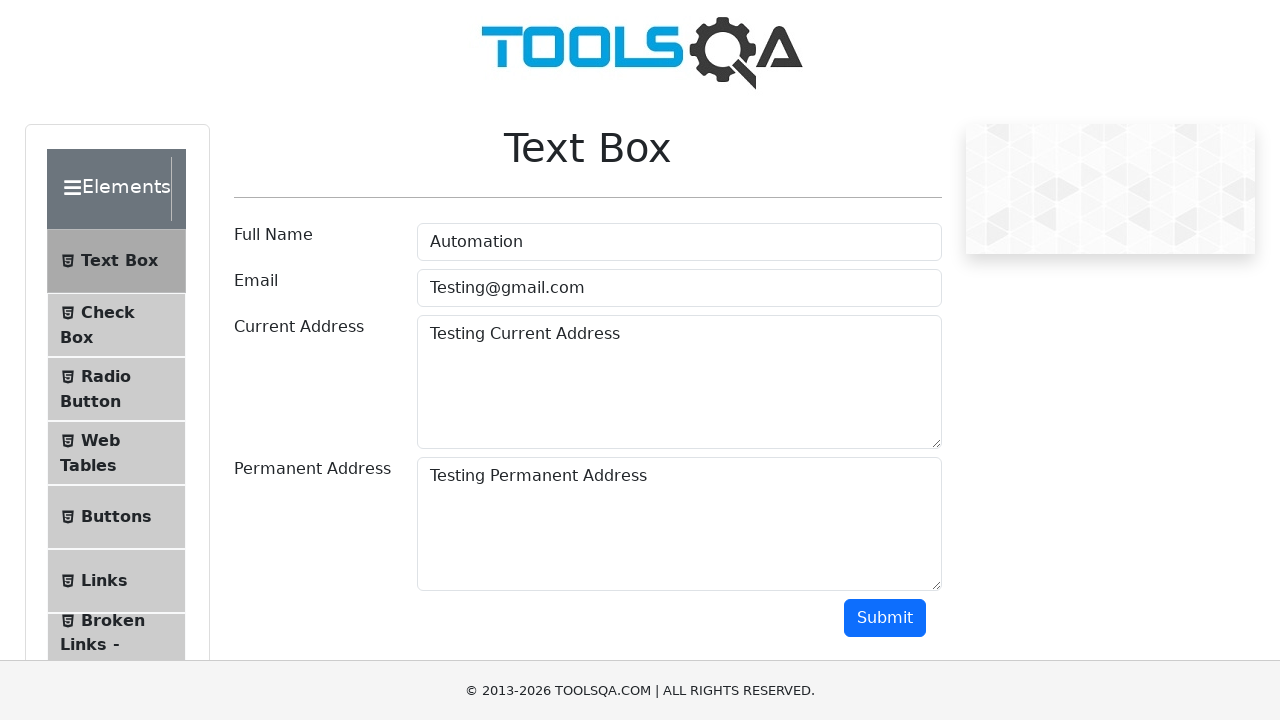